Tests different ExpectedConditions for waiting on element visibility and presence

Starting URL: https://testeroprogramowania.github.io/selenium/wait2.html

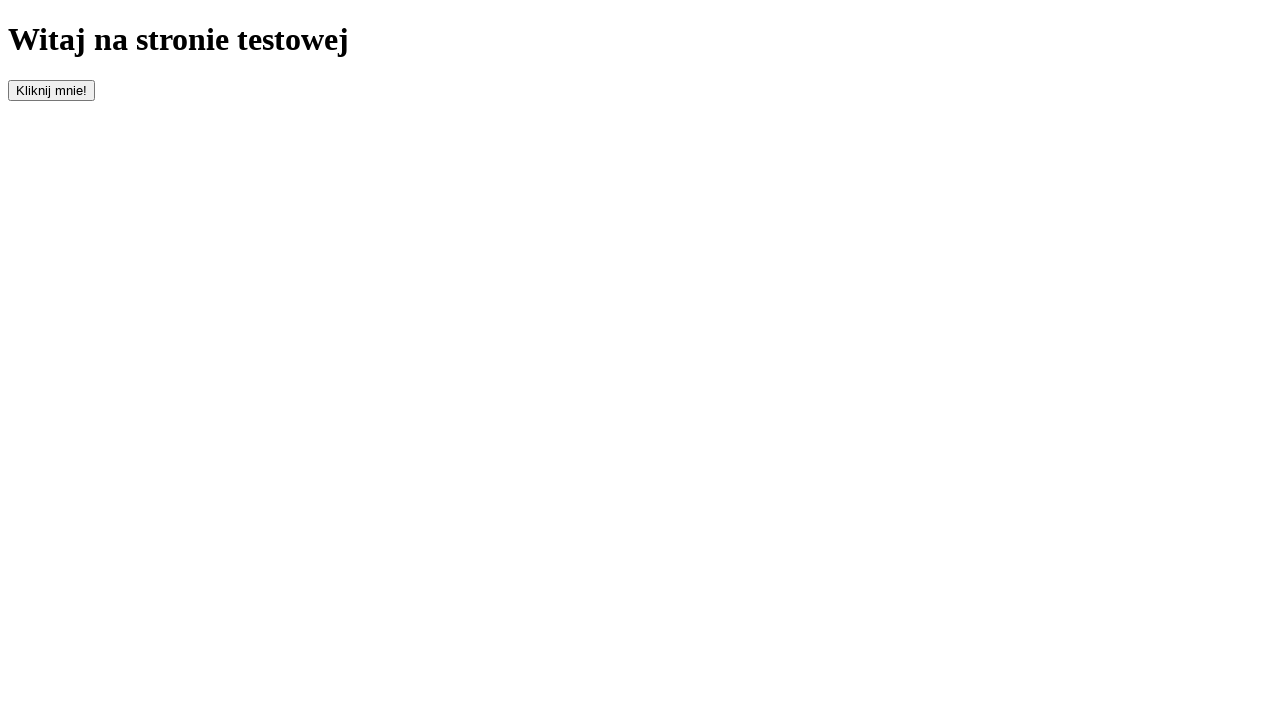

Clicked the button with id 'clickOnMe' to trigger element appearance at (52, 90) on #clickOnMe
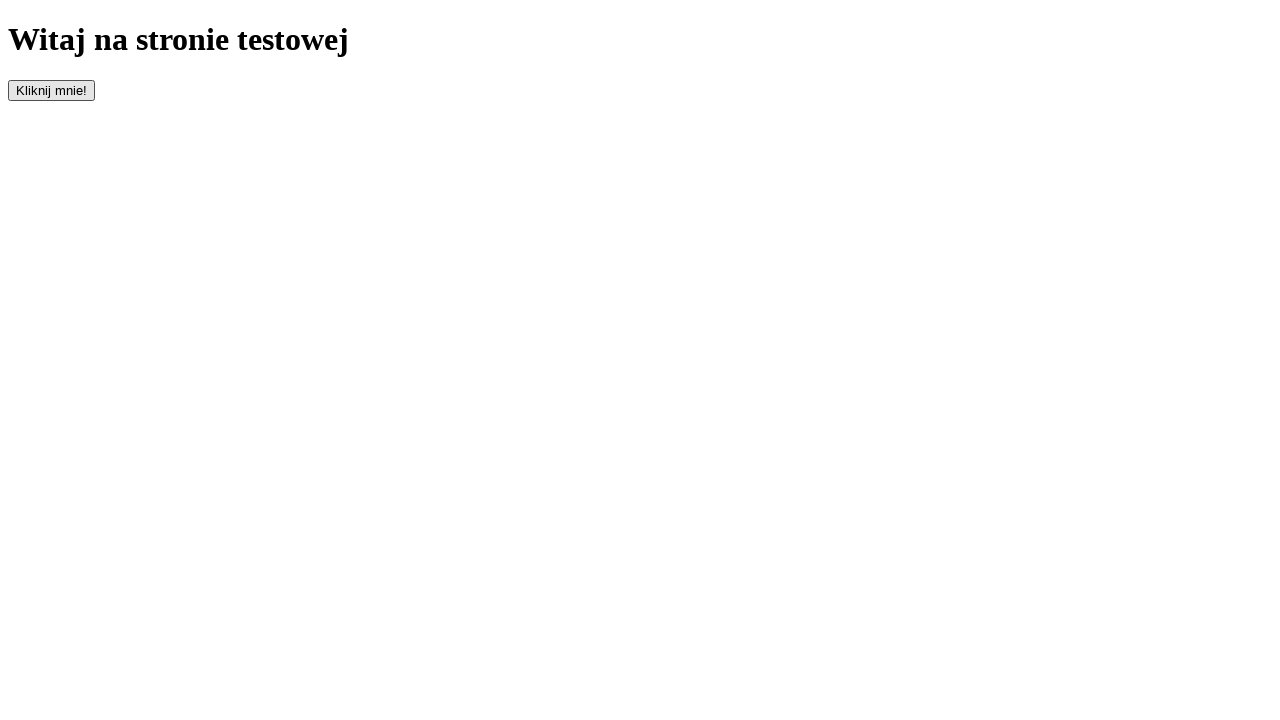

Waited for paragraph element to become visible
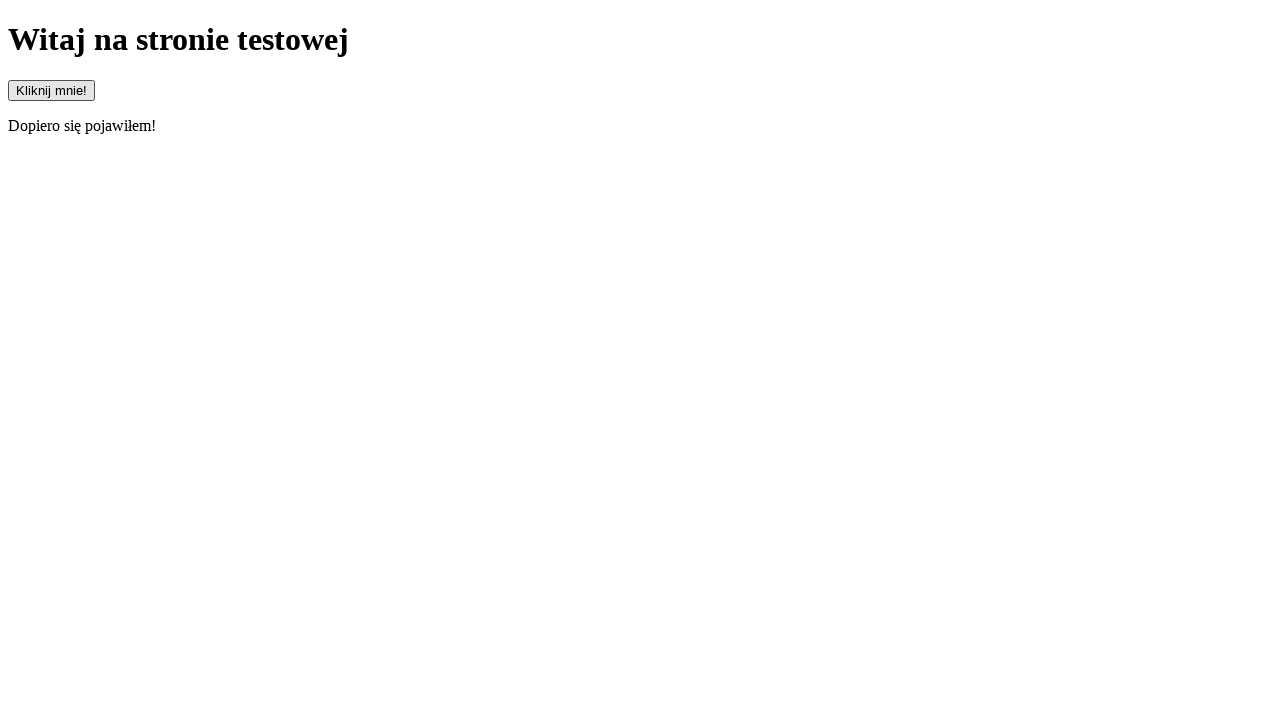

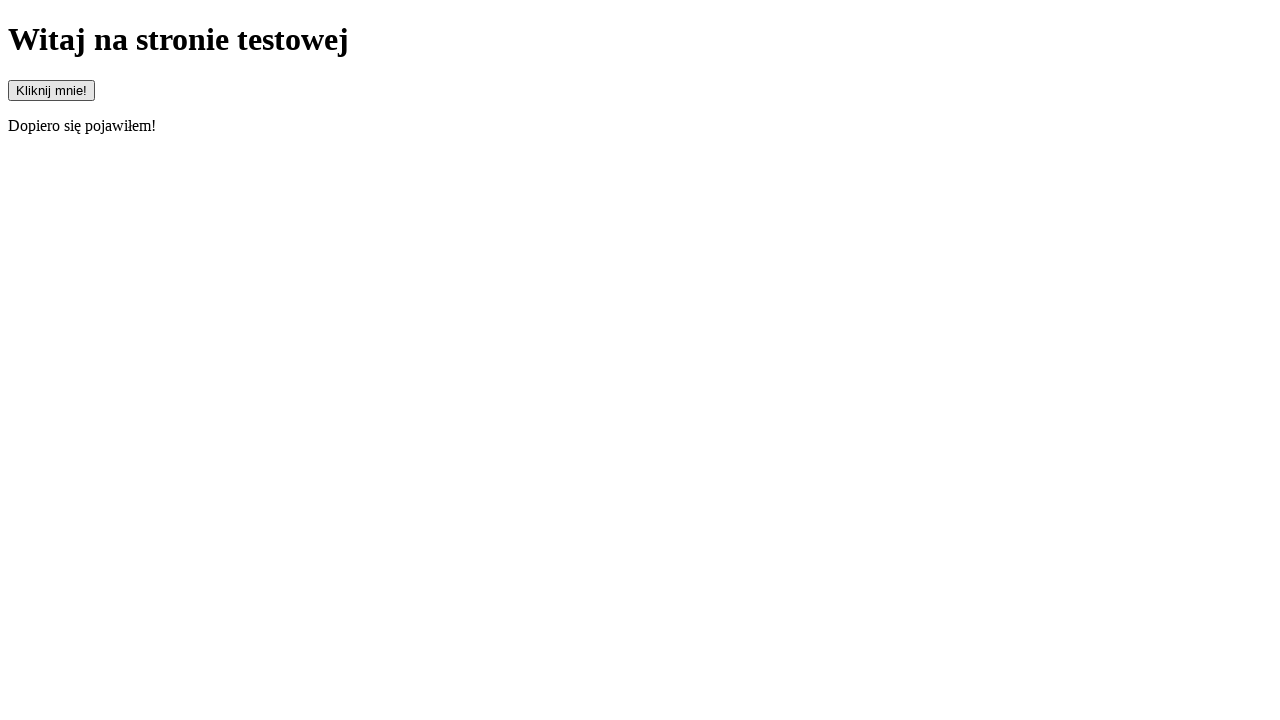